Tests the Checkboxes page by navigating to it and verifying checkboxes are present

Starting URL: https://the-internet.herokuapp.com/

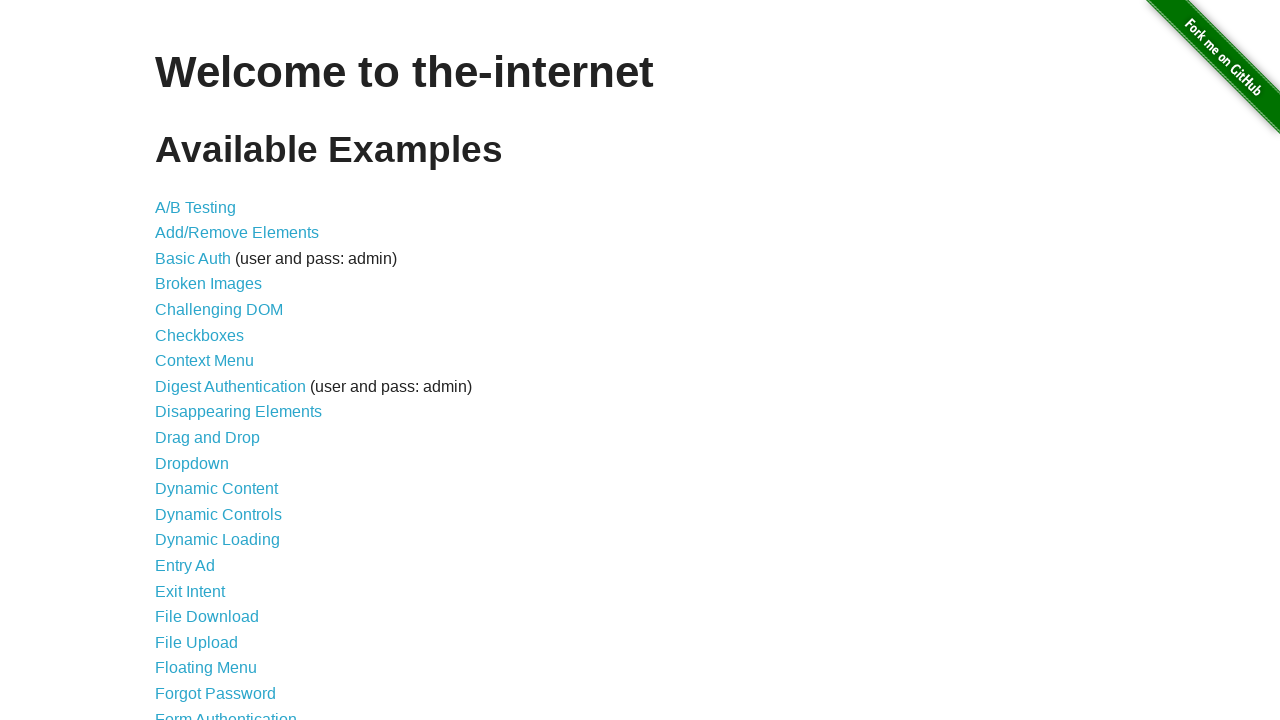

Clicked on Checkboxes link at (200, 335) on text=Checkboxes
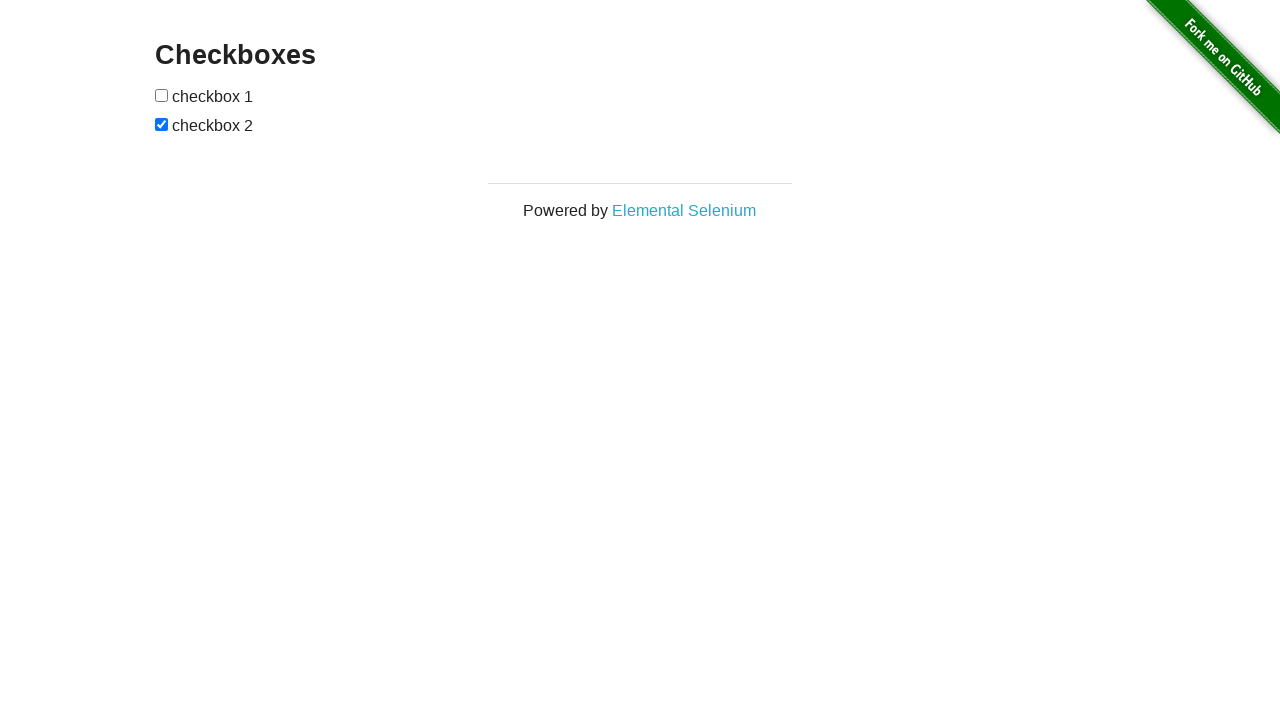

Checkboxes loaded on the page
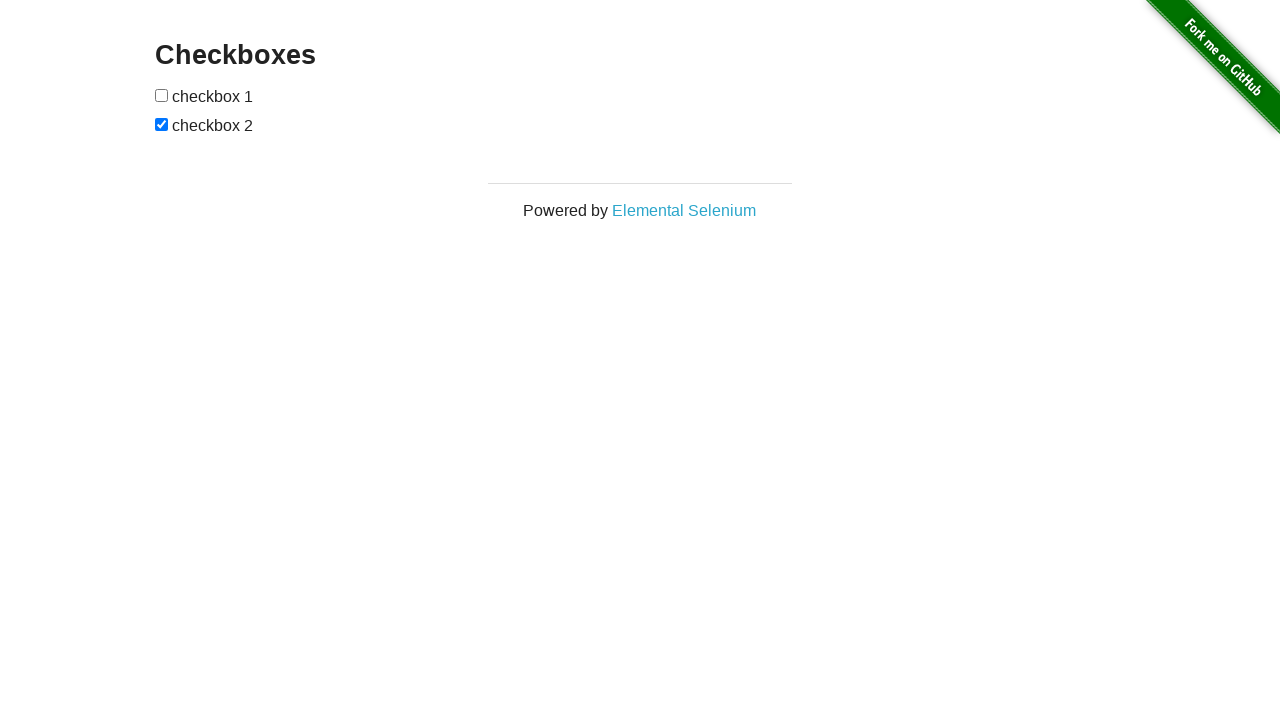

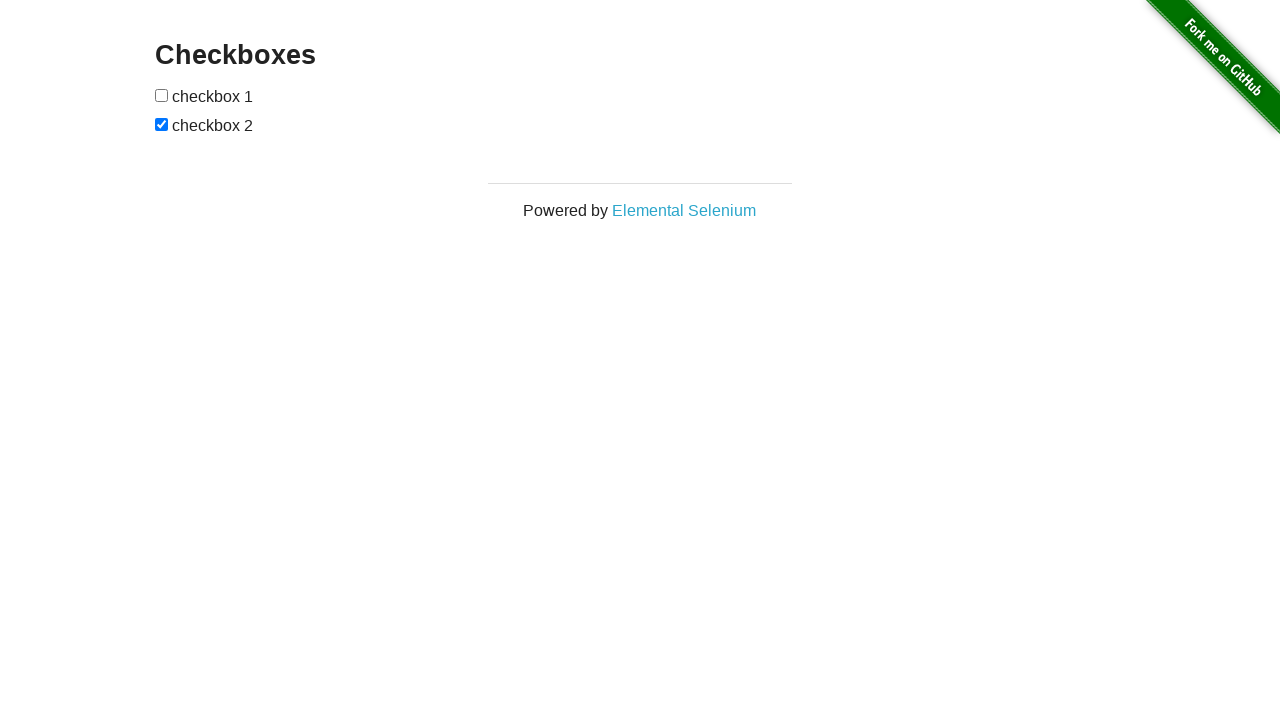